Tests drag and drop functionality by dragging a source element and dropping it onto a destination element on a demo page.

Starting URL: https://qavbox.github.io/demo/dragndrop/

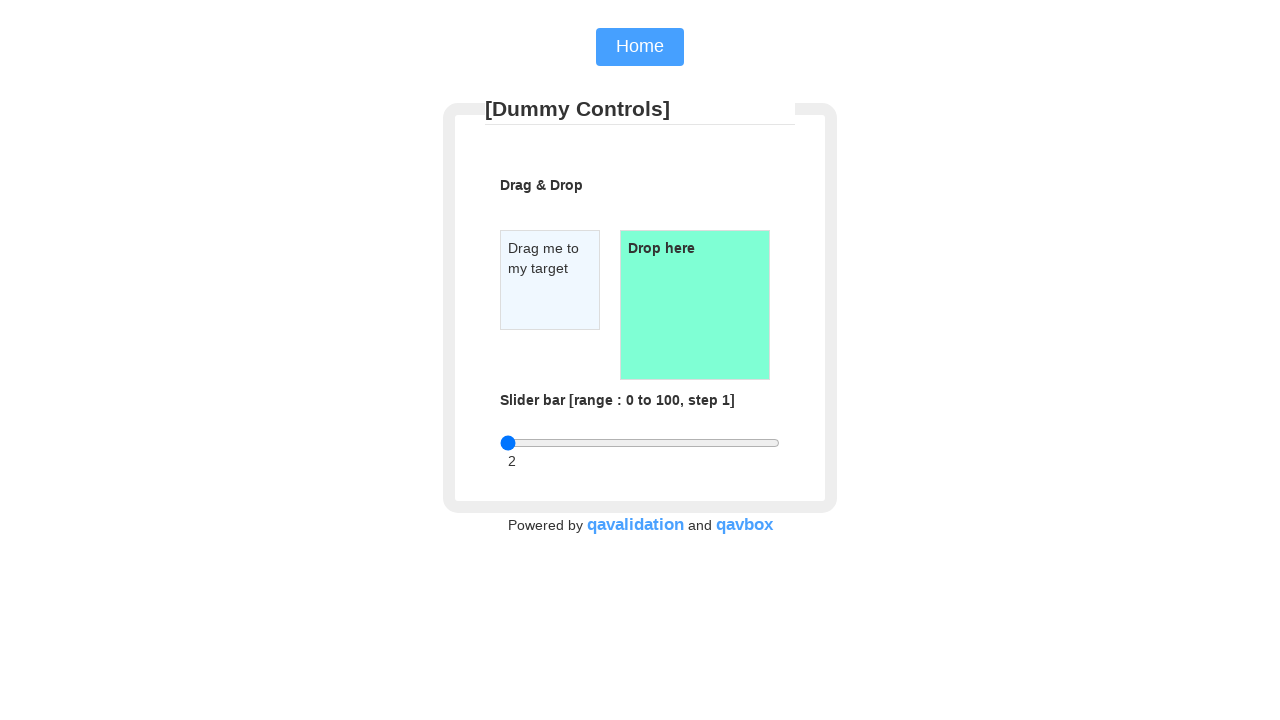

Waited for draggable element to load
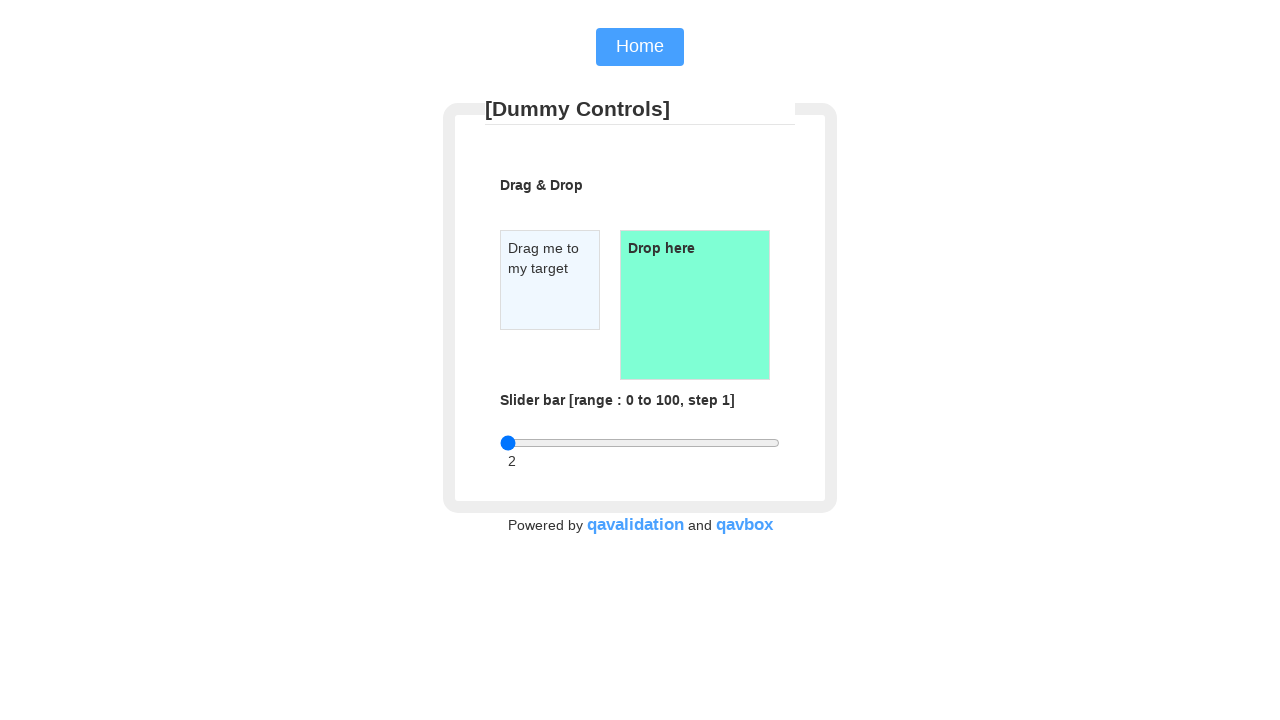

Located source draggable element
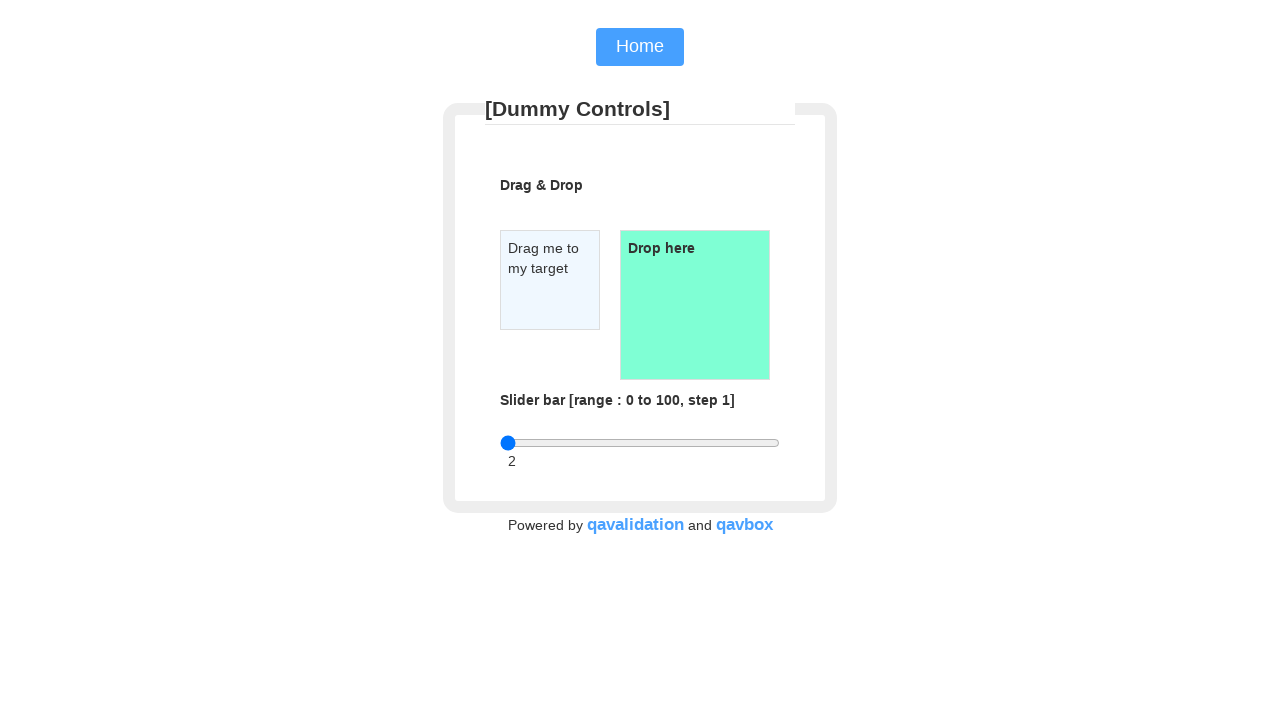

Located destination droppable element
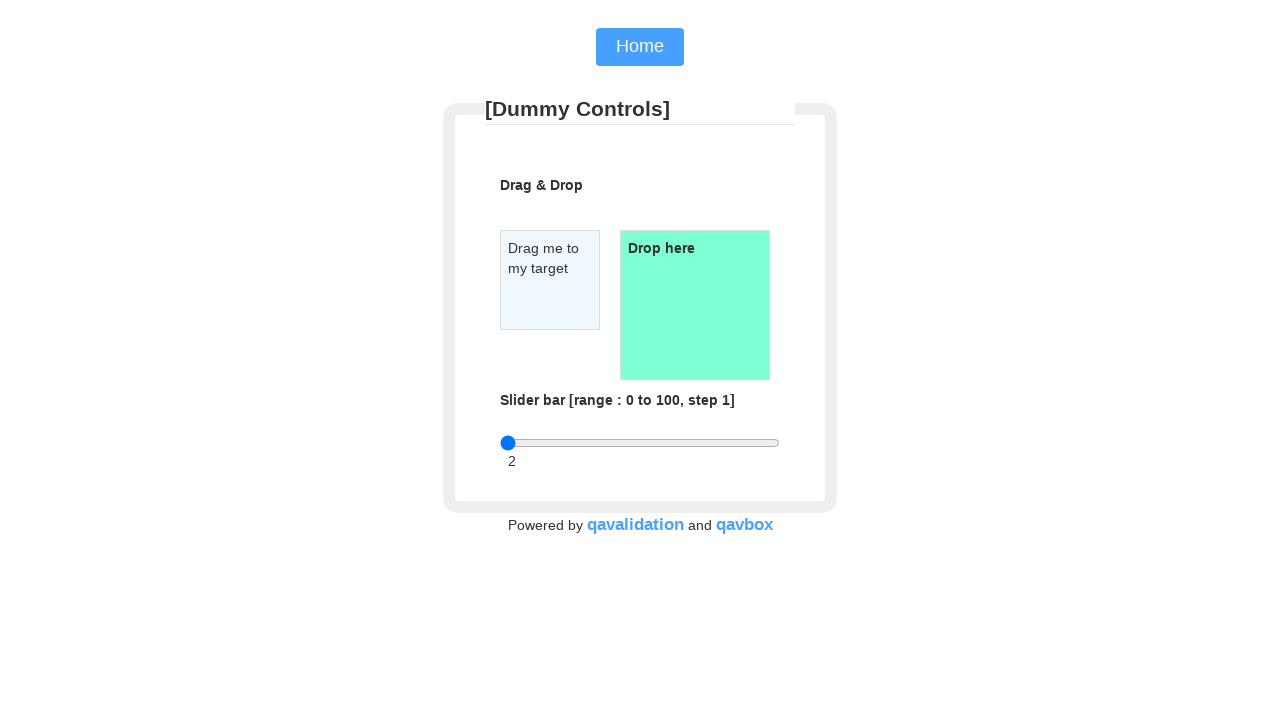

Dragged source element onto destination element at (695, 305)
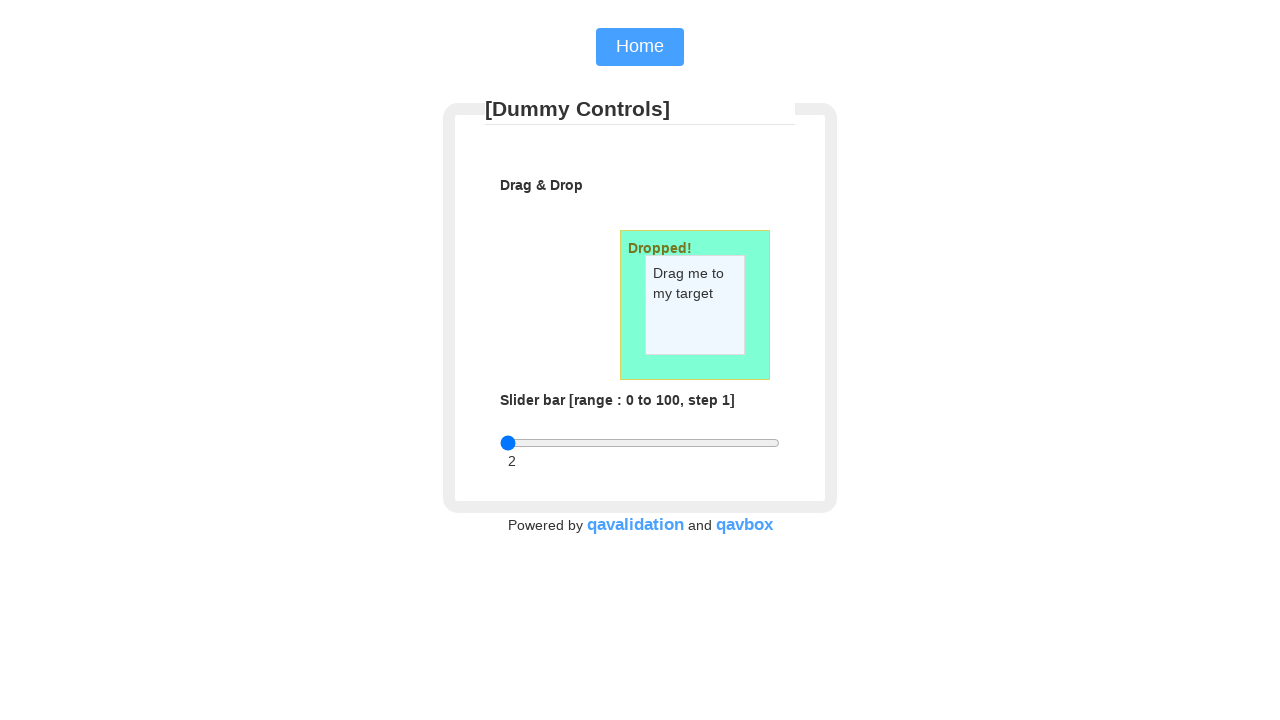

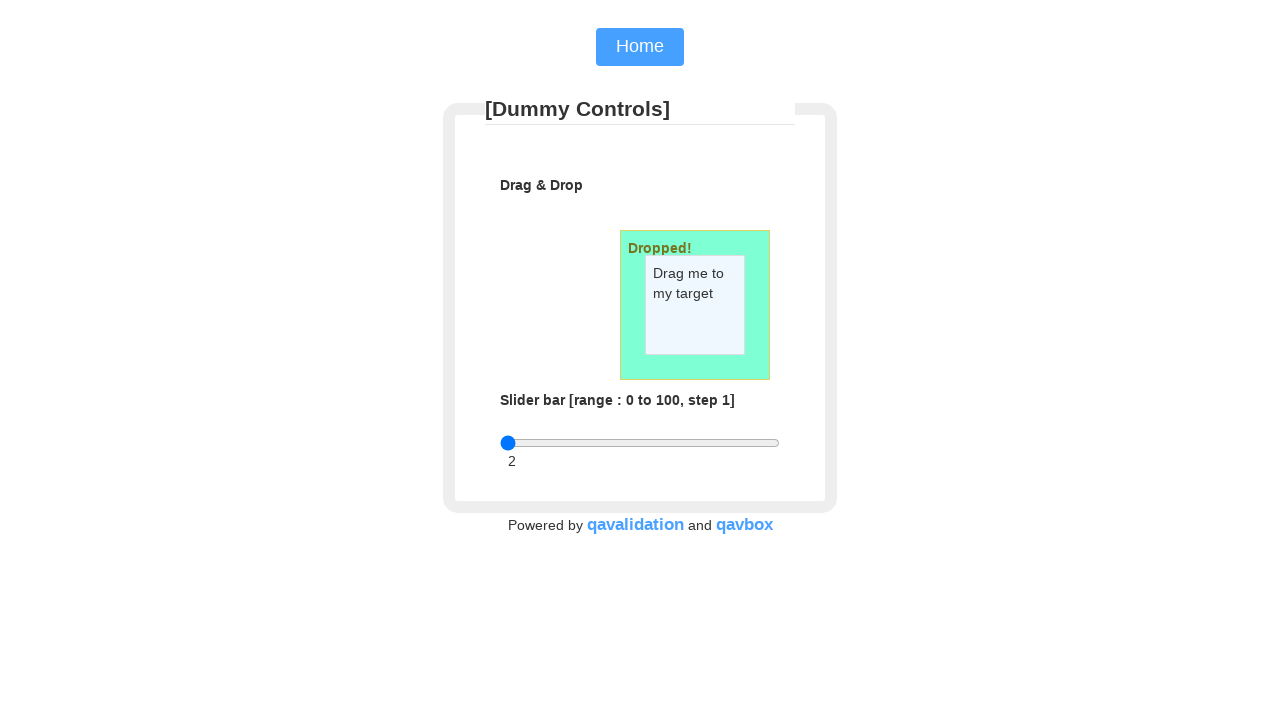